Tests alert handling by entering a name in a text box, clicking an alert button, verifying the alert text, and accepting the alert

Starting URL: https://www.rahulshettyacademy.com/AutomationPractice/

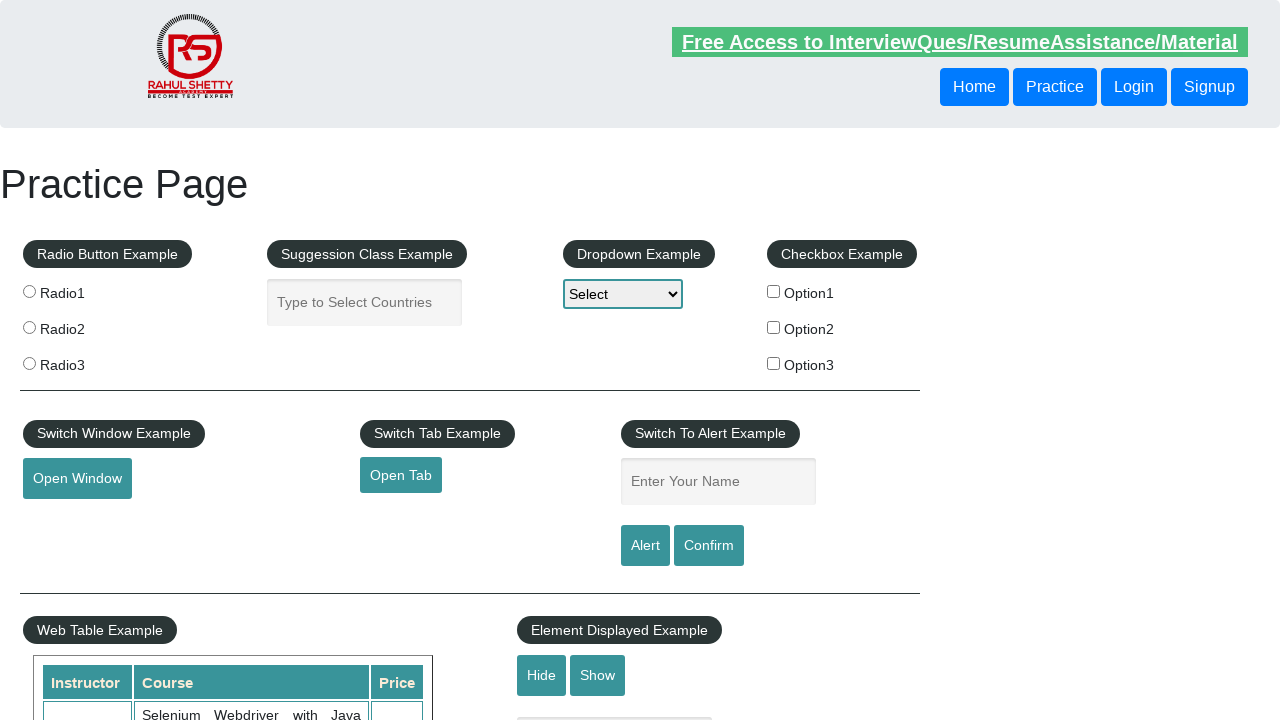

Entered 'Hi' in the name text box on #name
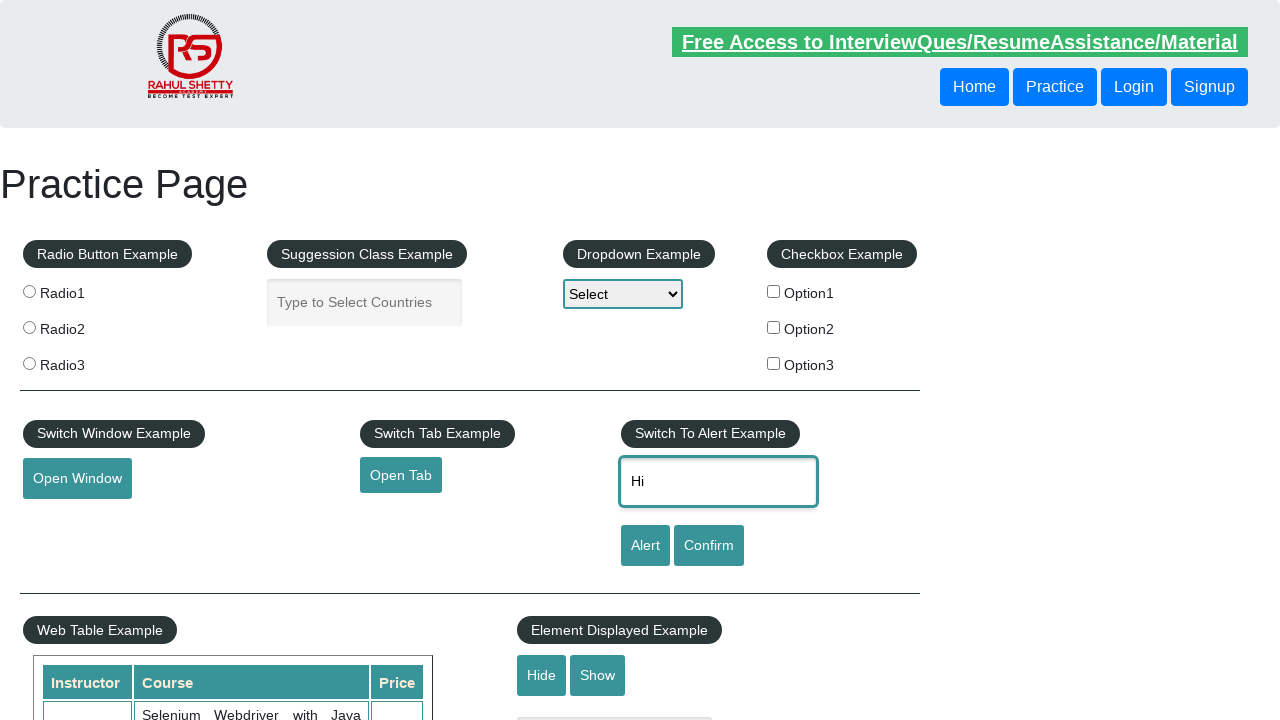

Set up dialog handler to accept alerts
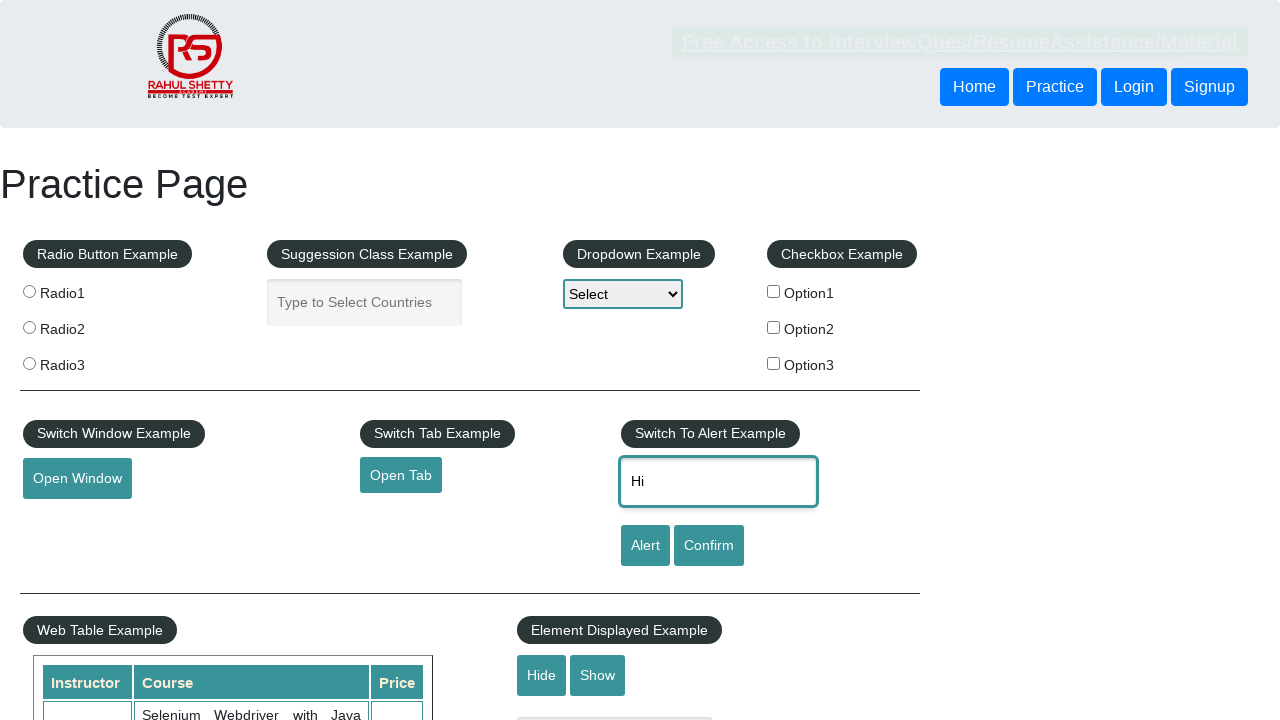

Clicked alert button to trigger alert dialog at (645, 546) on #alertbtn
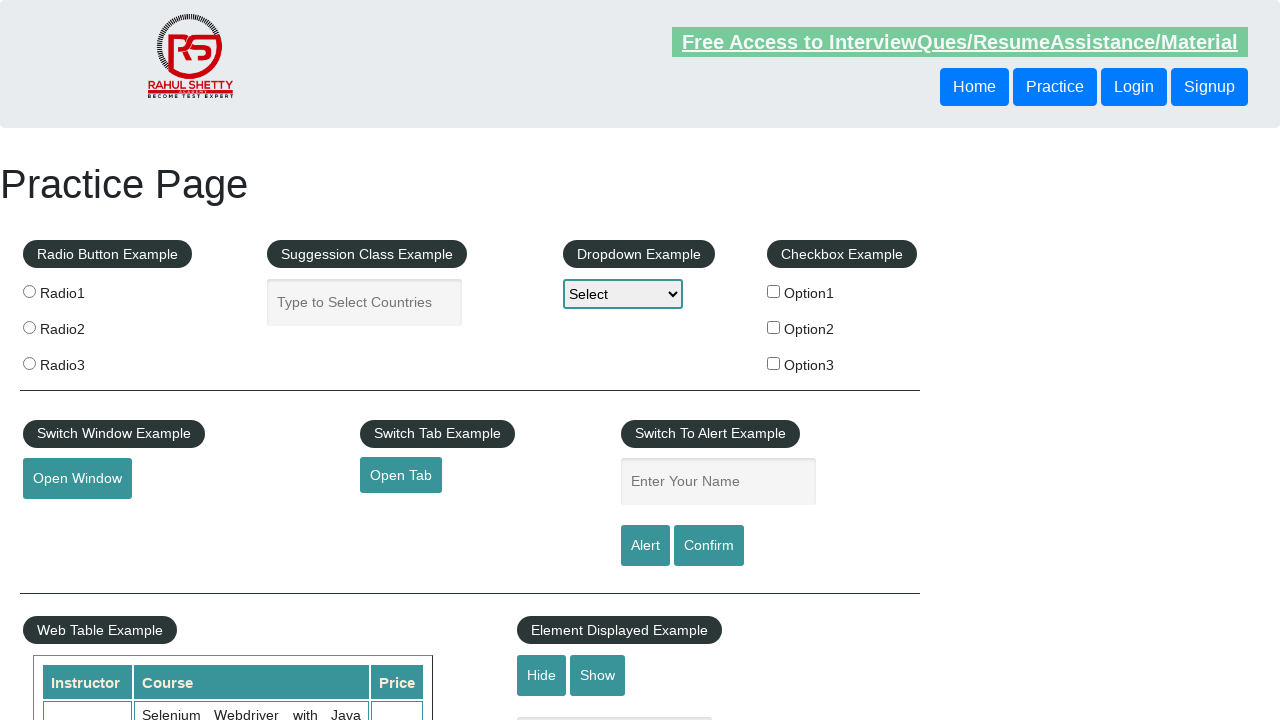

Waited for alert to be processed
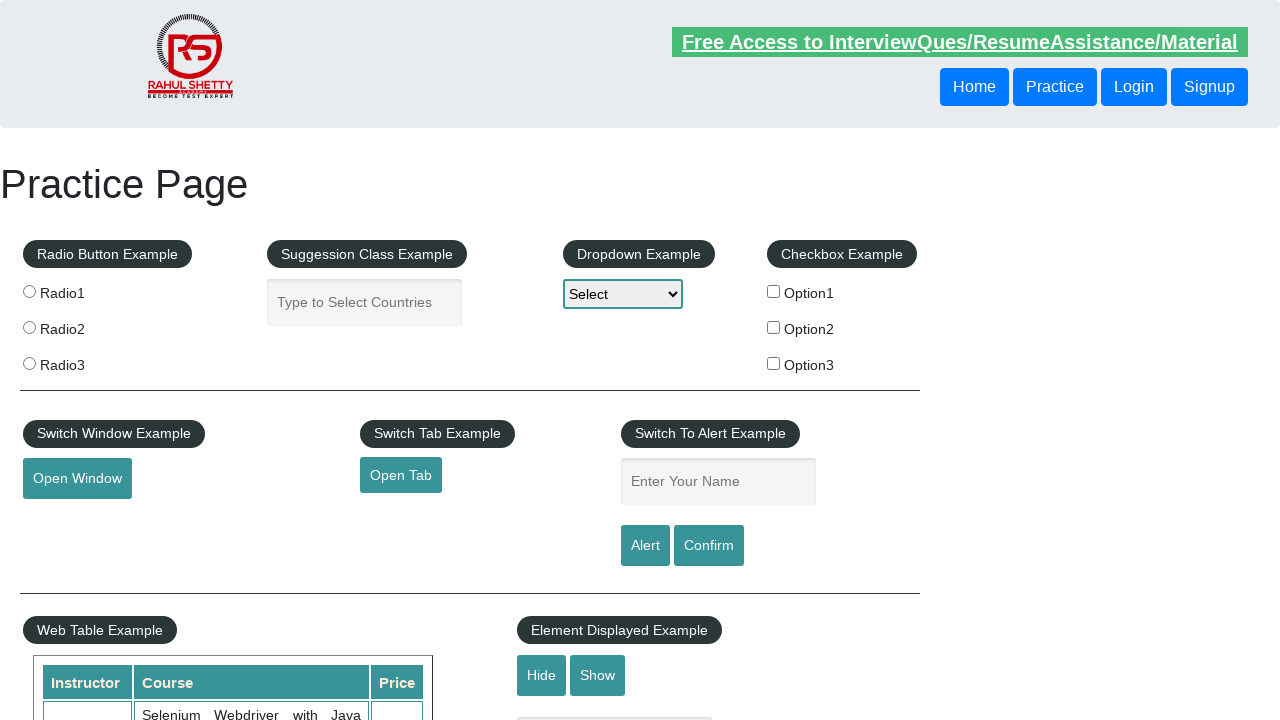

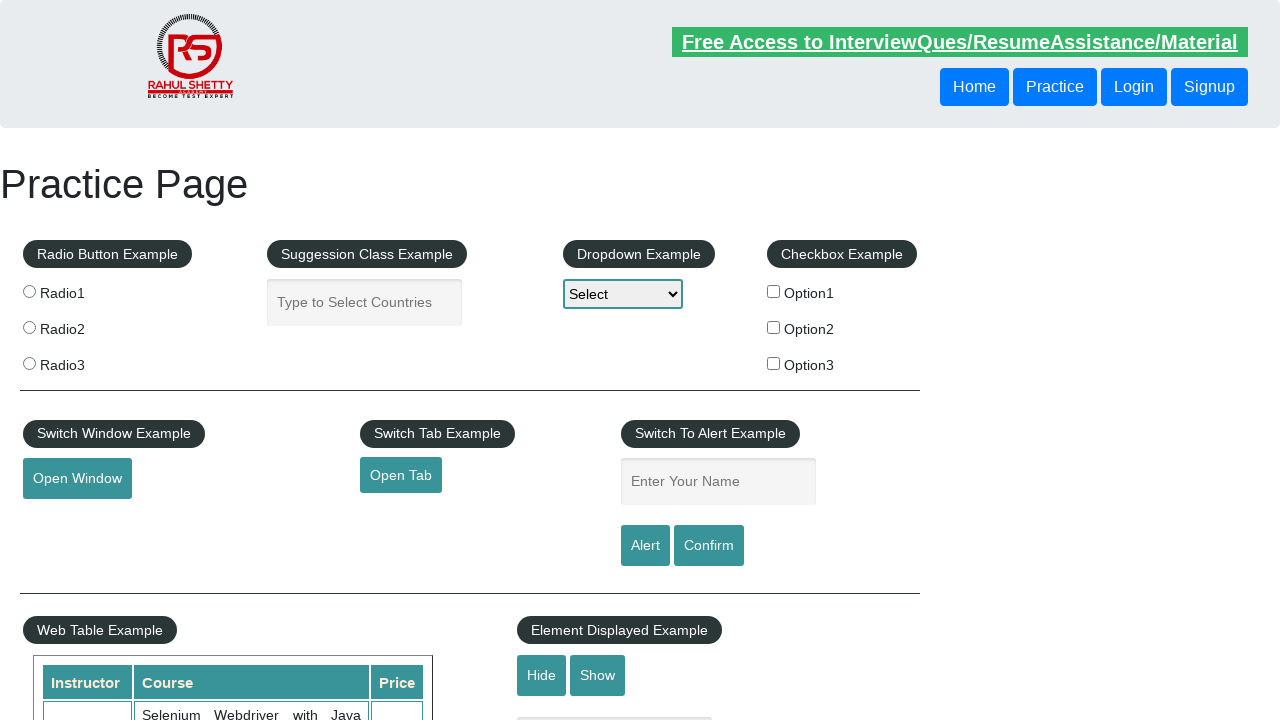